Navigates to the Minted website and sets up wait configurations

Starting URL: https://www.minted.com/

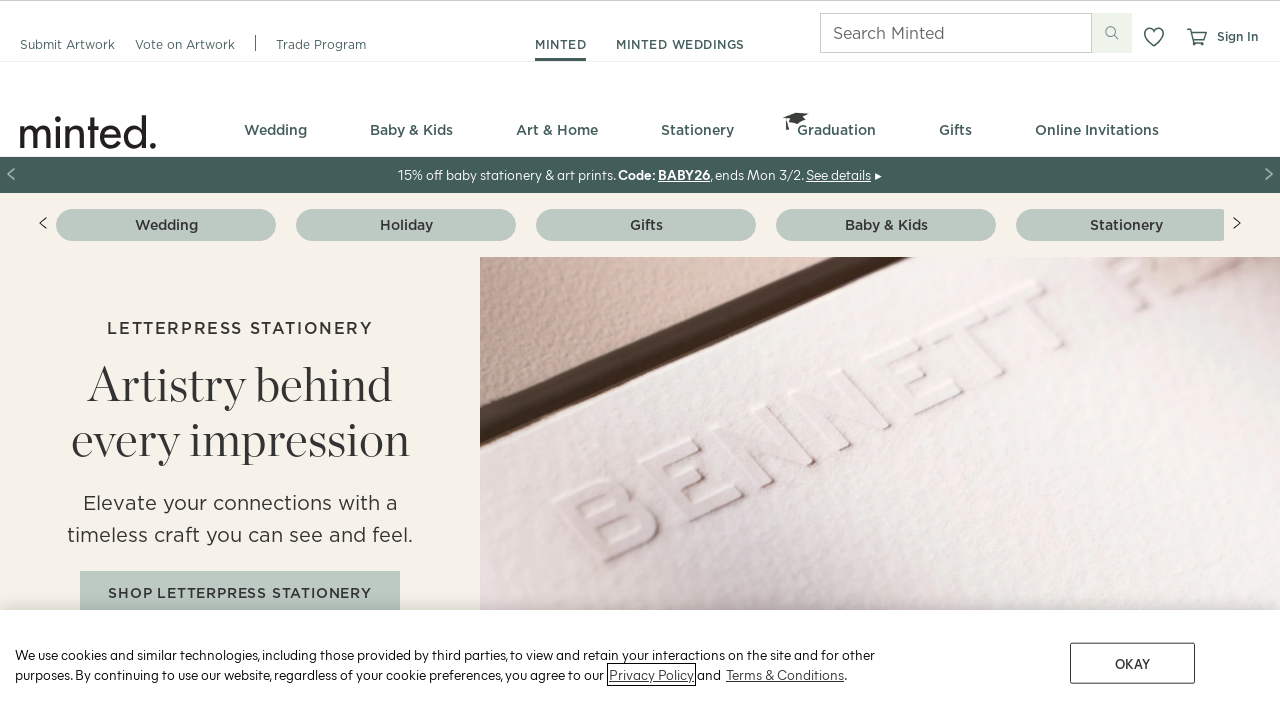

Waited for Minted website to reach networkidle state
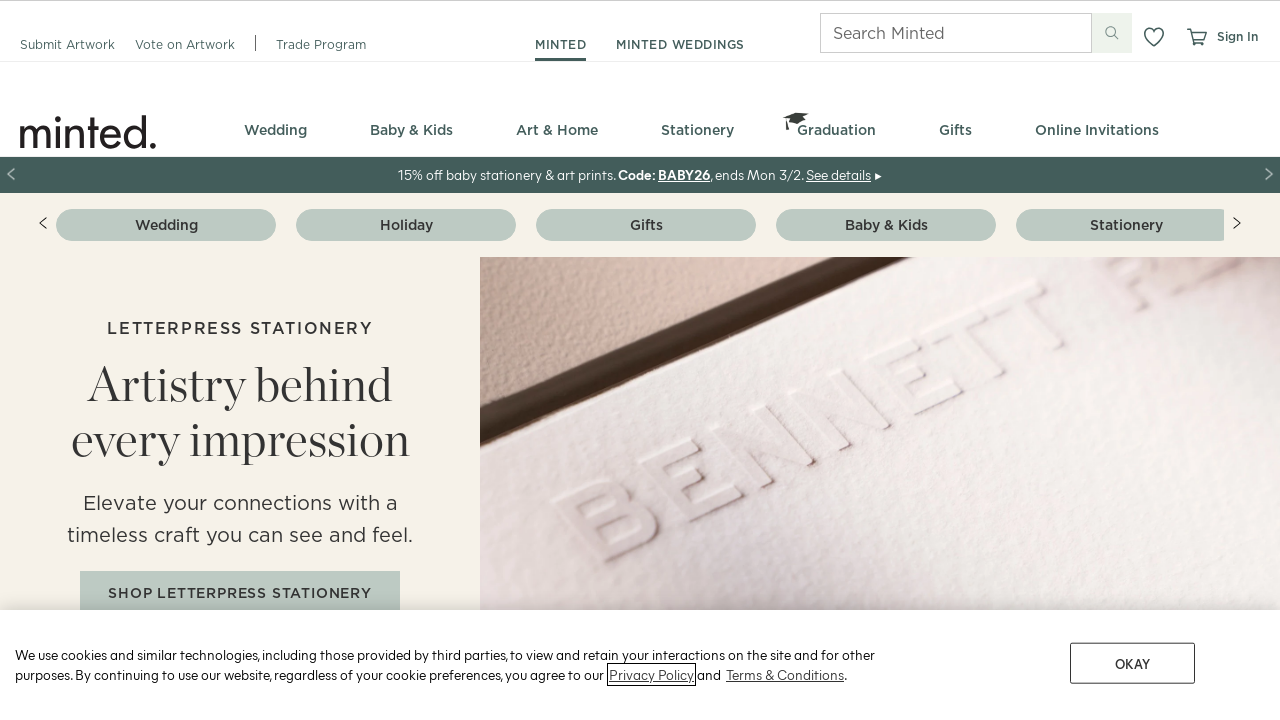

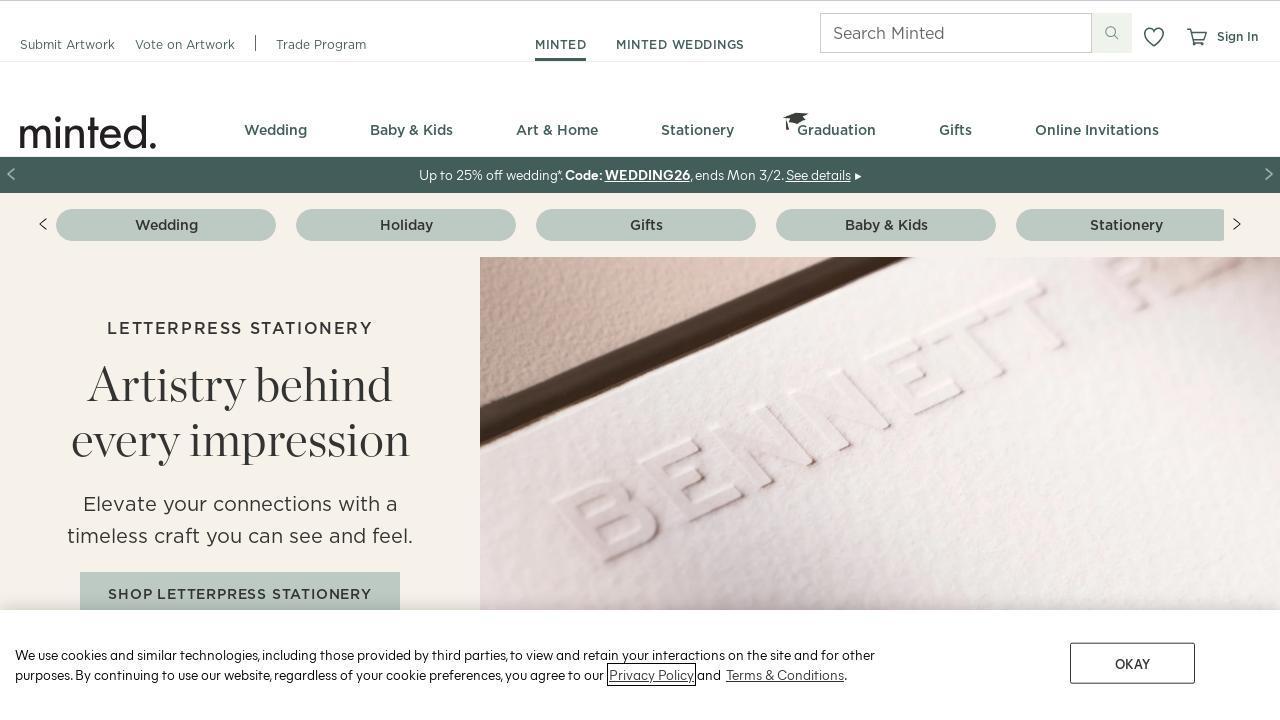